Tests alert popup handling by clicking a button that triggers an alert and then accepting/dismissing the alert dialog

Starting URL: http://demo.automationtesting.in/Alerts.html

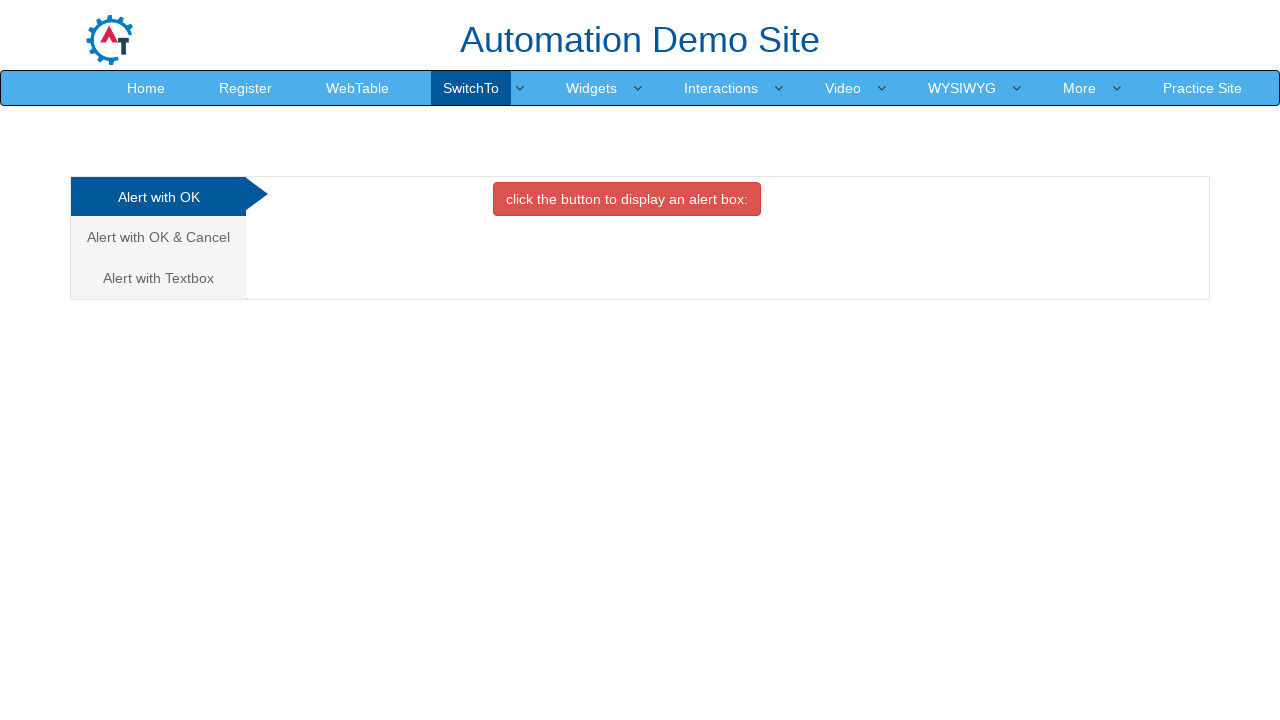

Clicked the alert trigger button at (627, 199) on button.btn.btn-danger
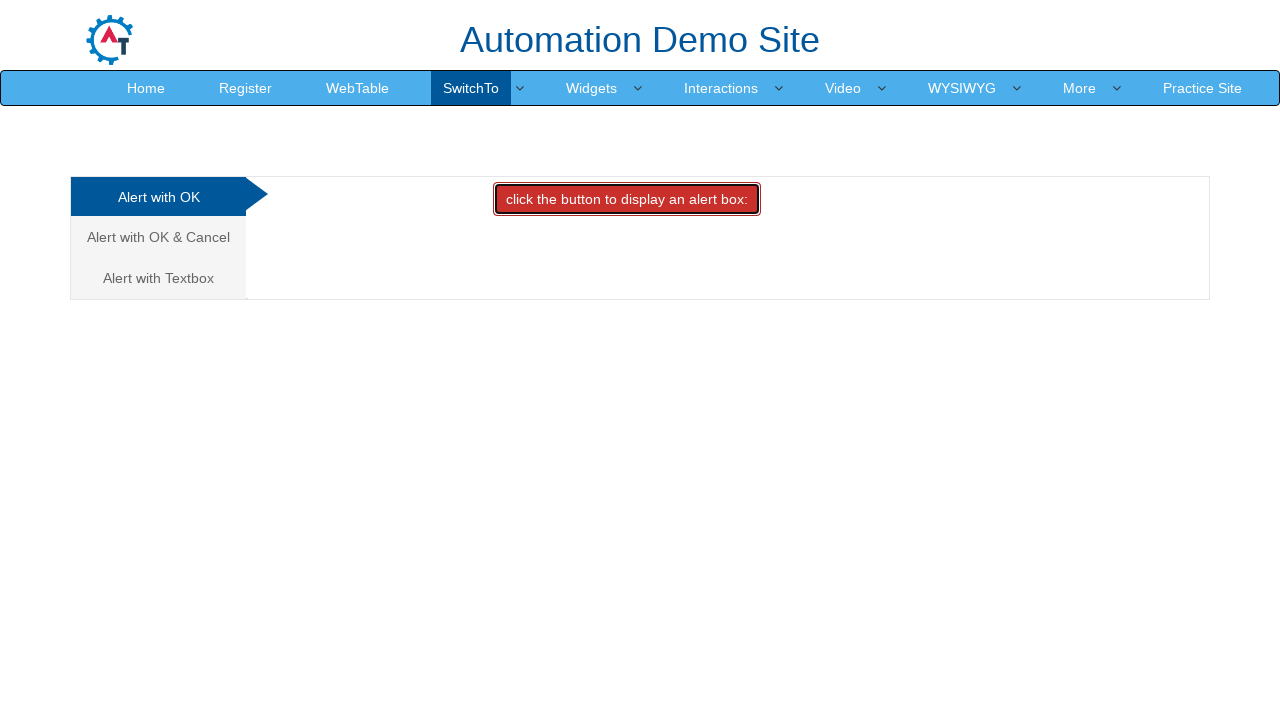

Set up dialog handler to accept alert
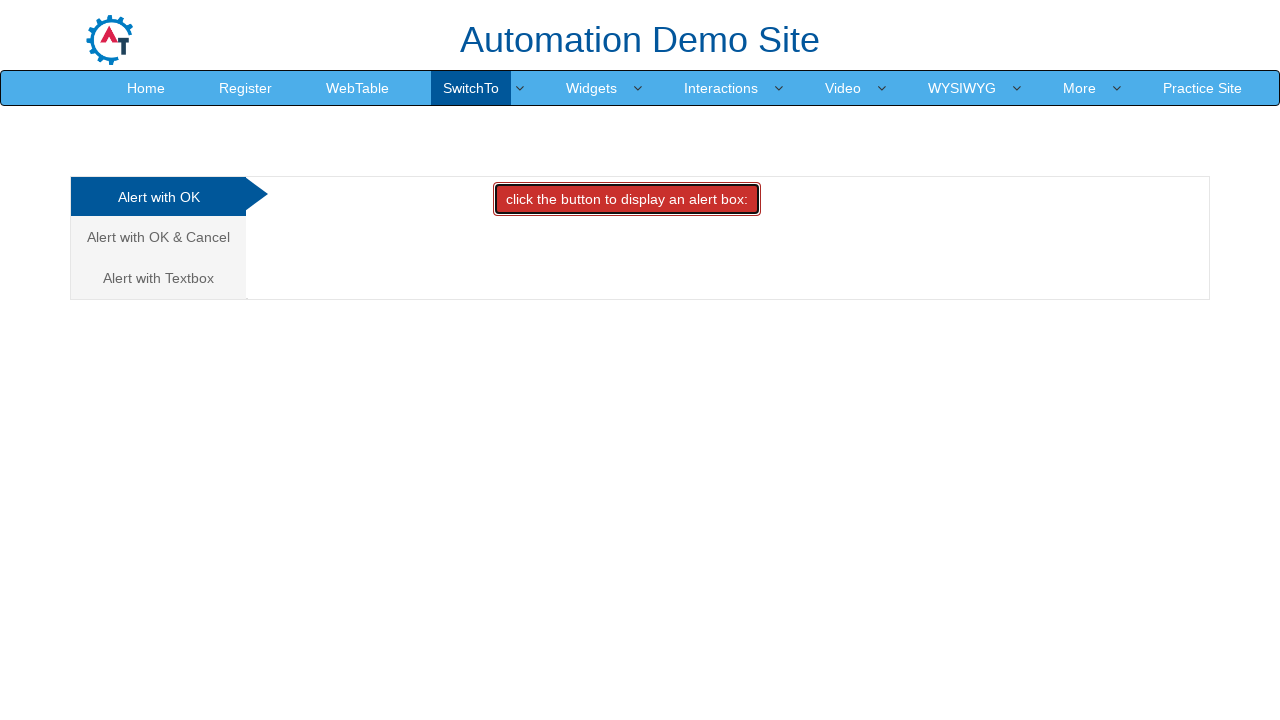

Waited 1000ms for alert to be processed
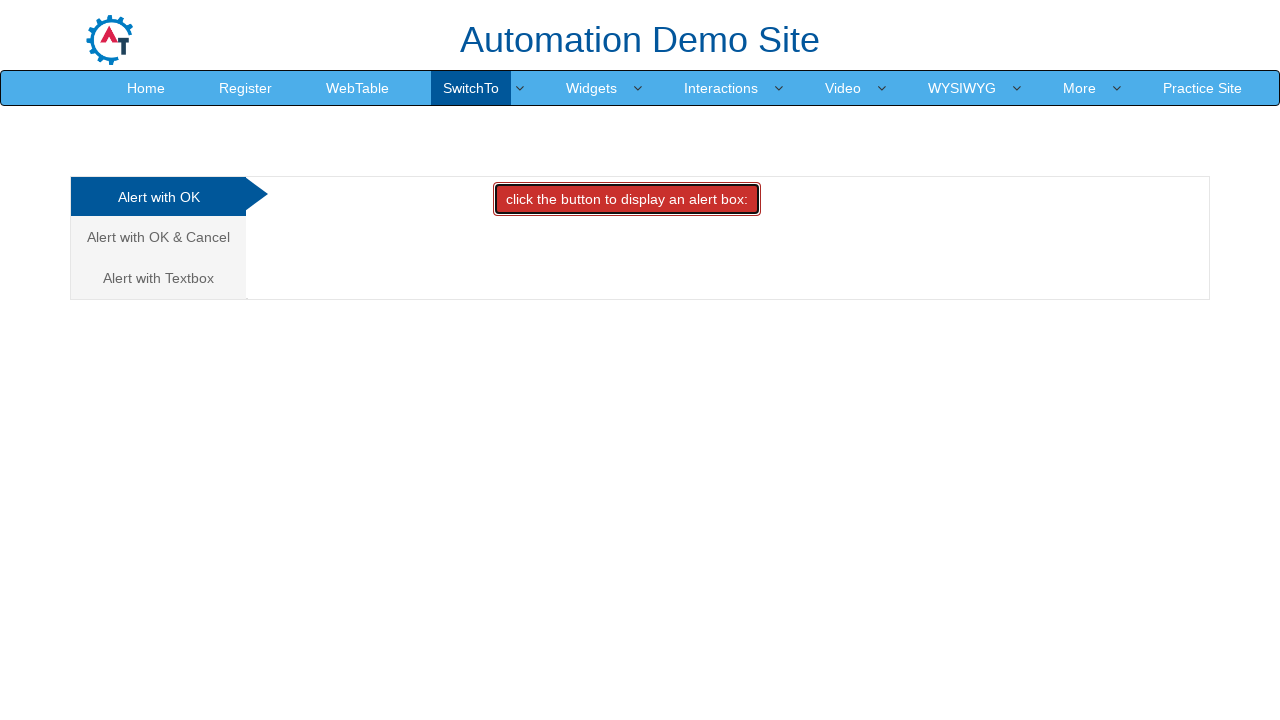

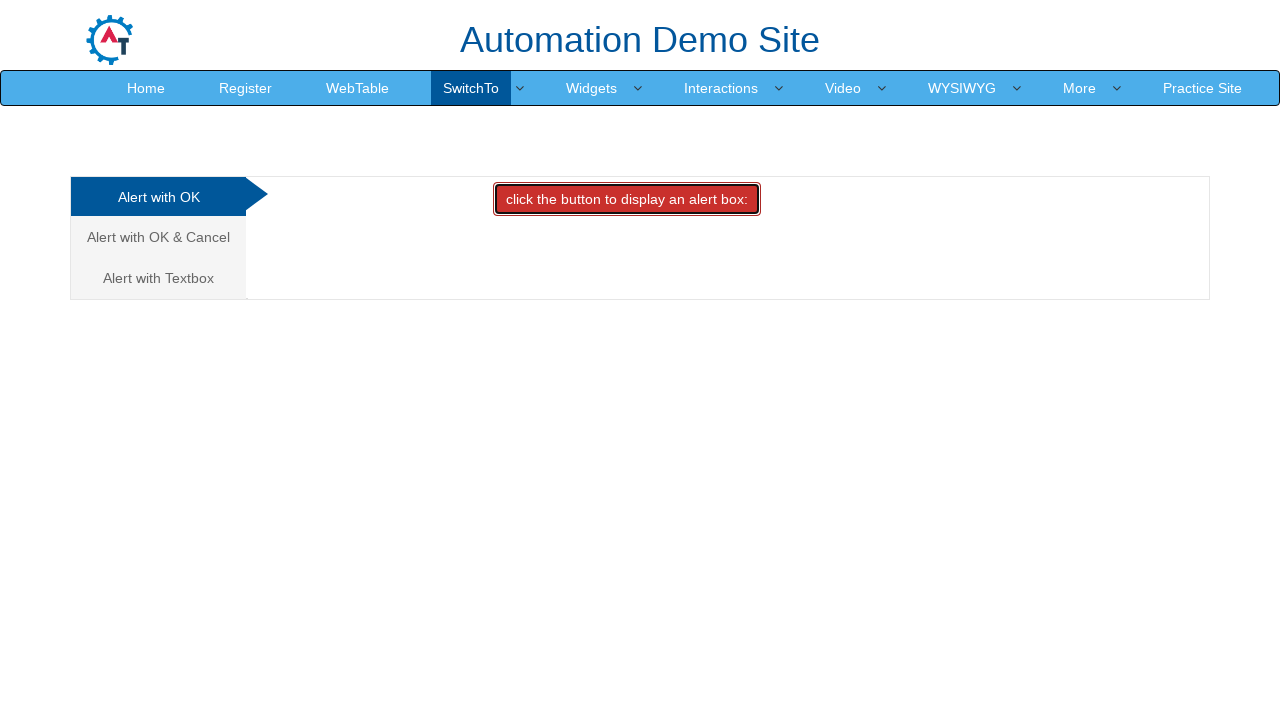